Opens the Demoblaze demo e-commerce website homepage and verifies it loads successfully.

Starting URL: https://www.demoblaze.com/index.html

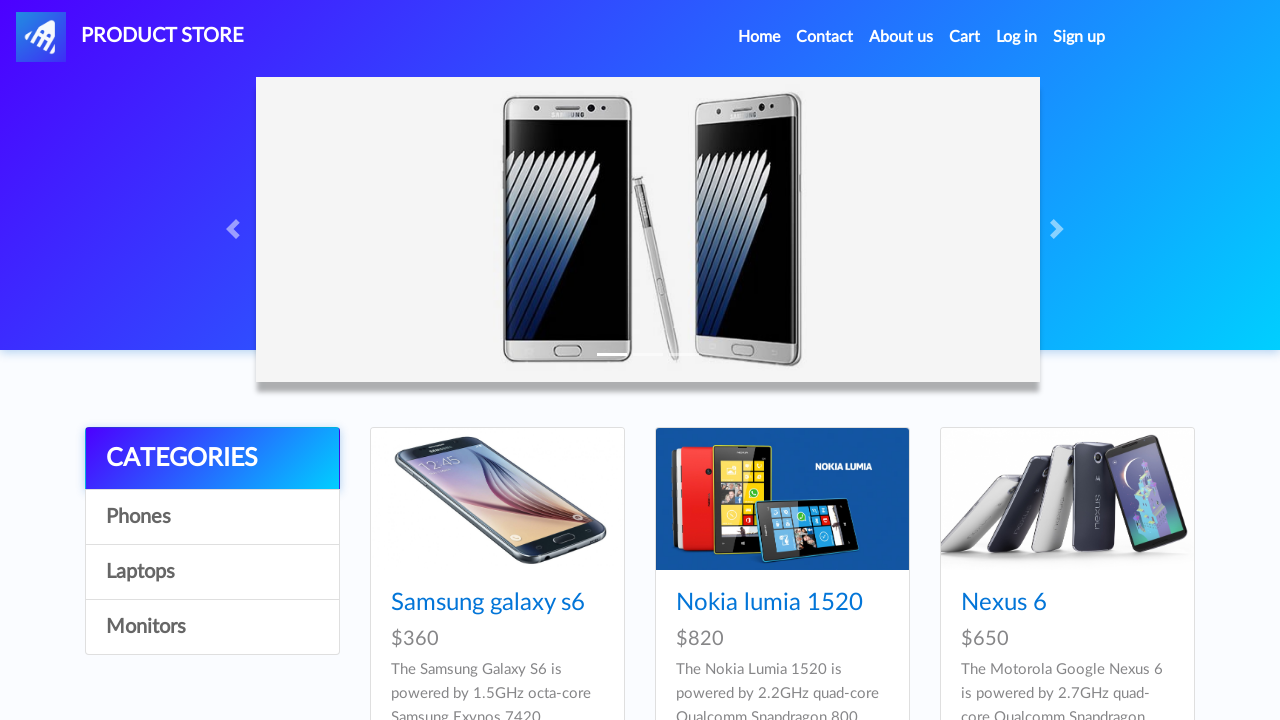

Waited for page DOM to finish loading
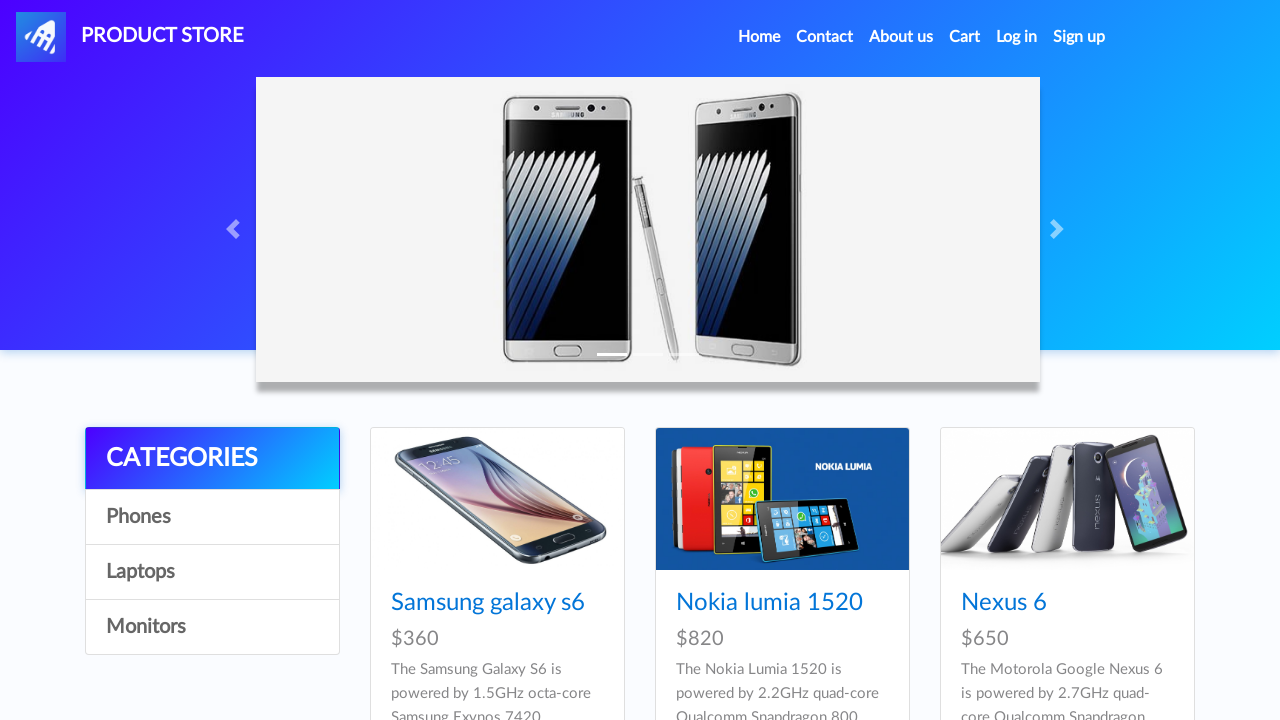

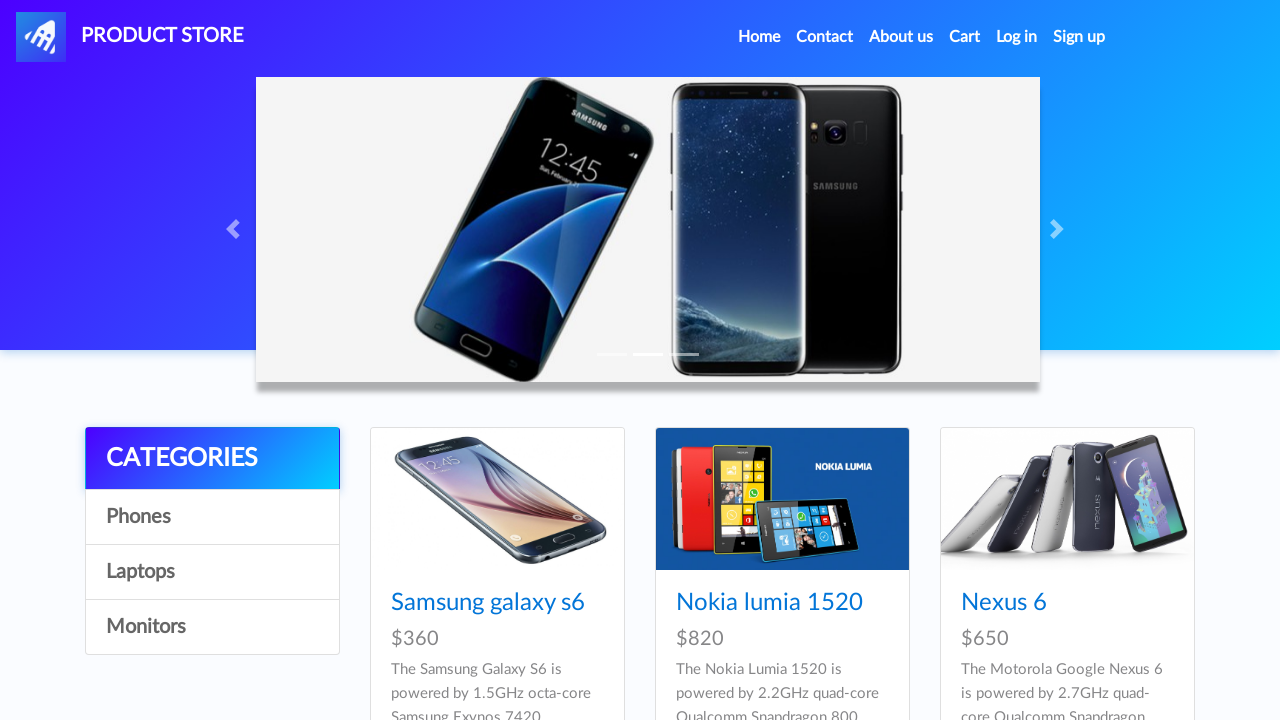